Tests clicking the JS Prompt button, entering text but dismissing it, and verifying null appears in result

Starting URL: https://the-internet.herokuapp.com/javascript_alerts

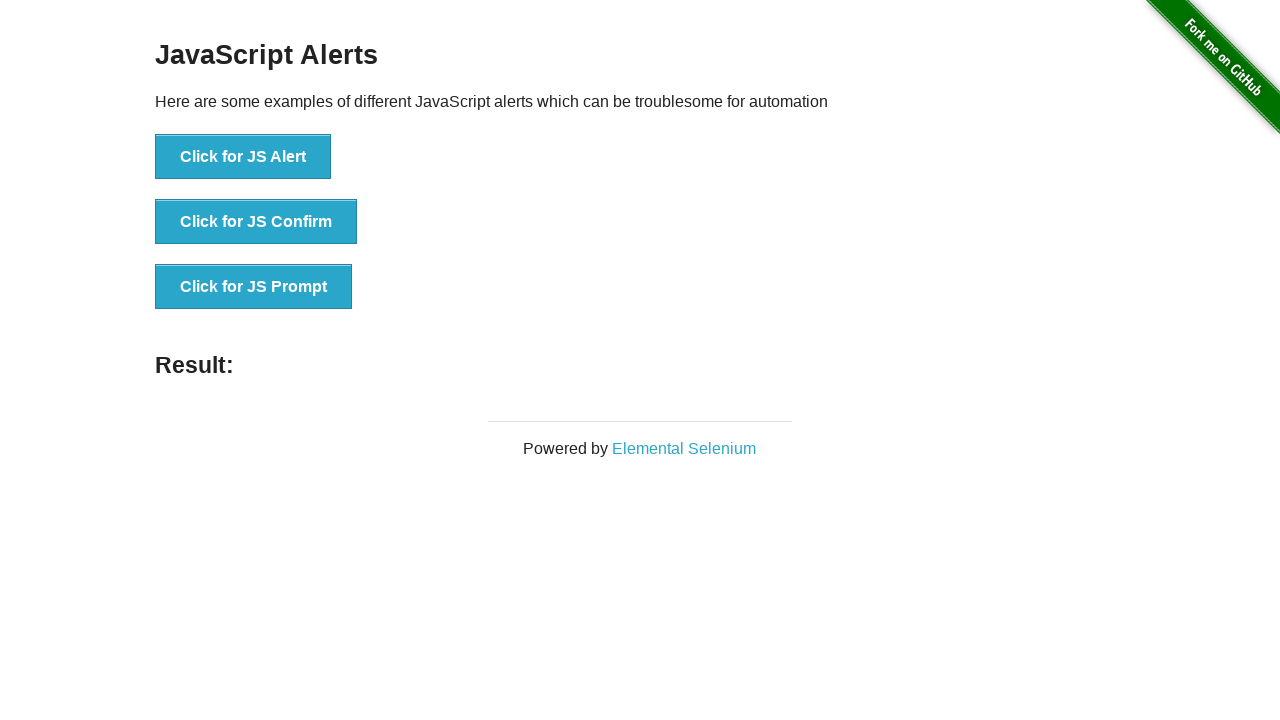

Set up dialog handler to dismiss the prompt
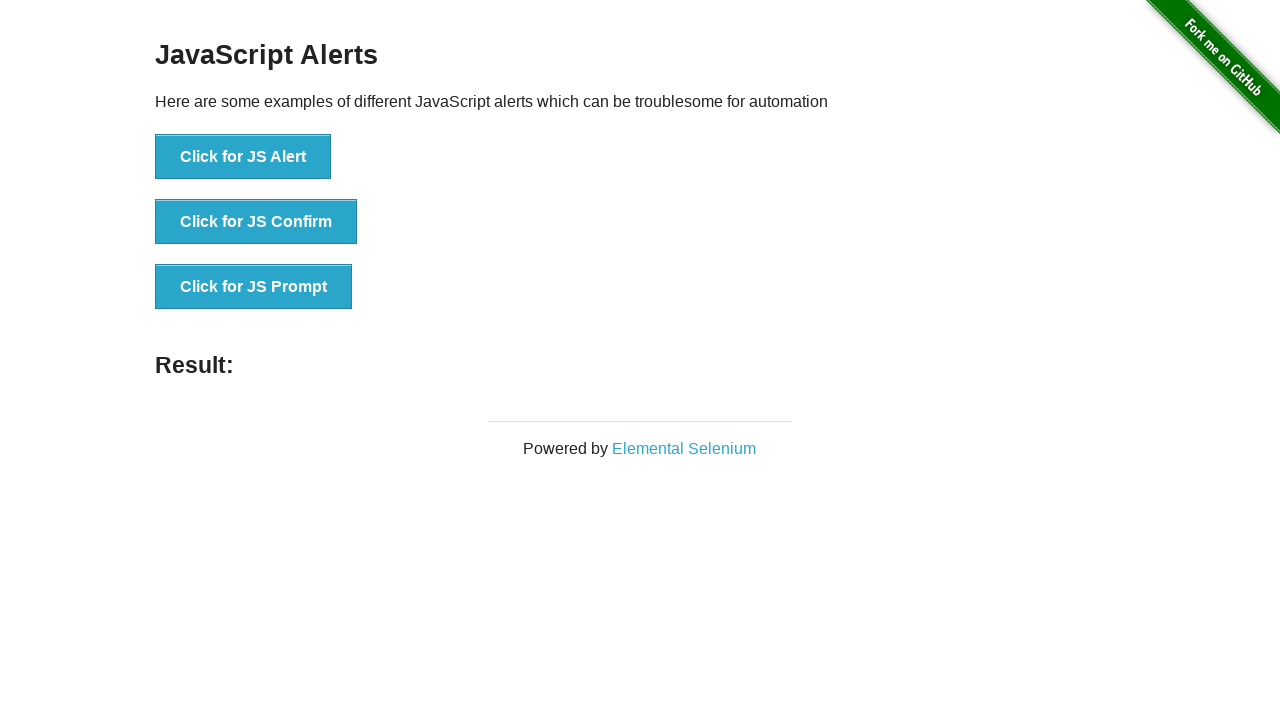

Clicked the JS Prompt button at (254, 287) on #content > div > ul > li:nth-child(3) > button
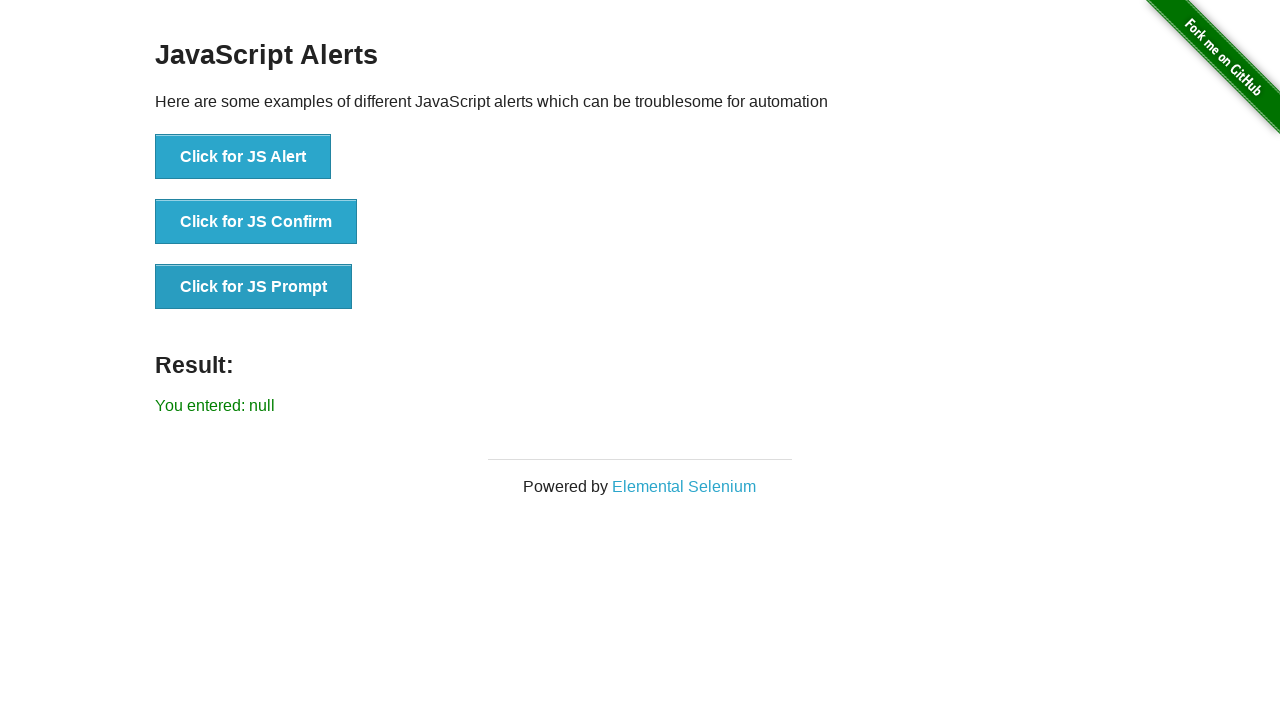

Verified result text shows null (dismissed prompt)
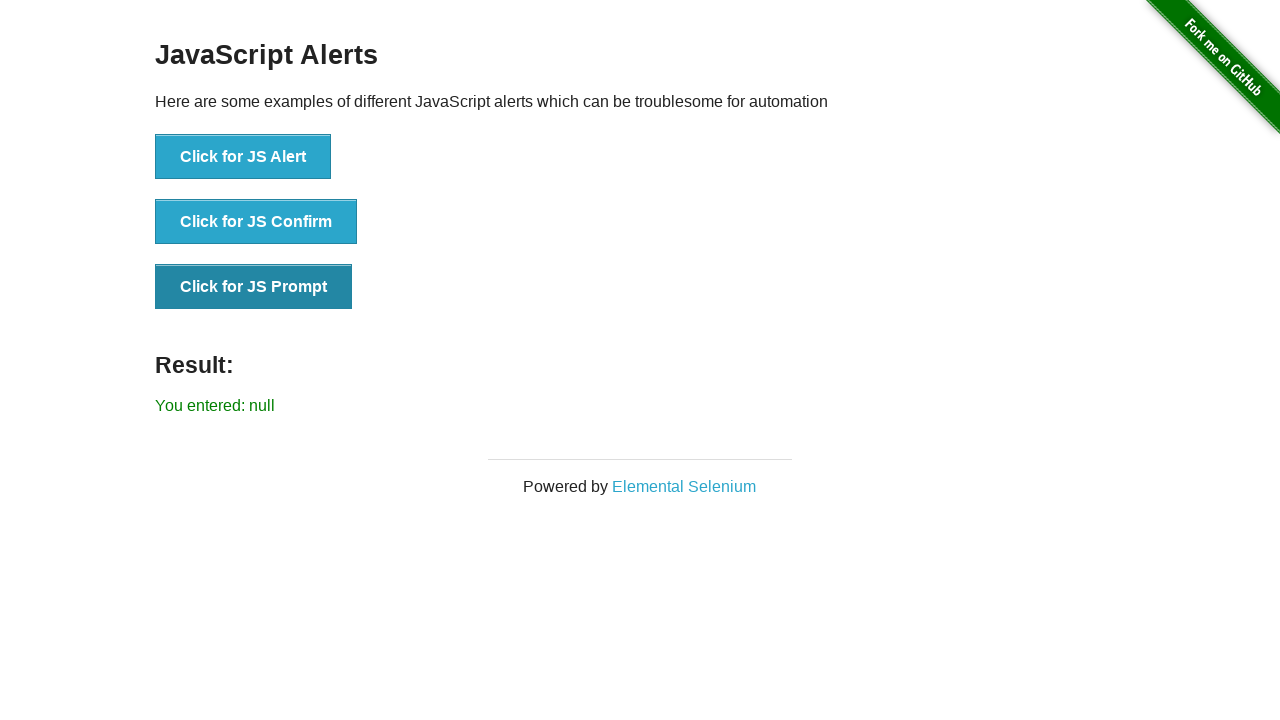

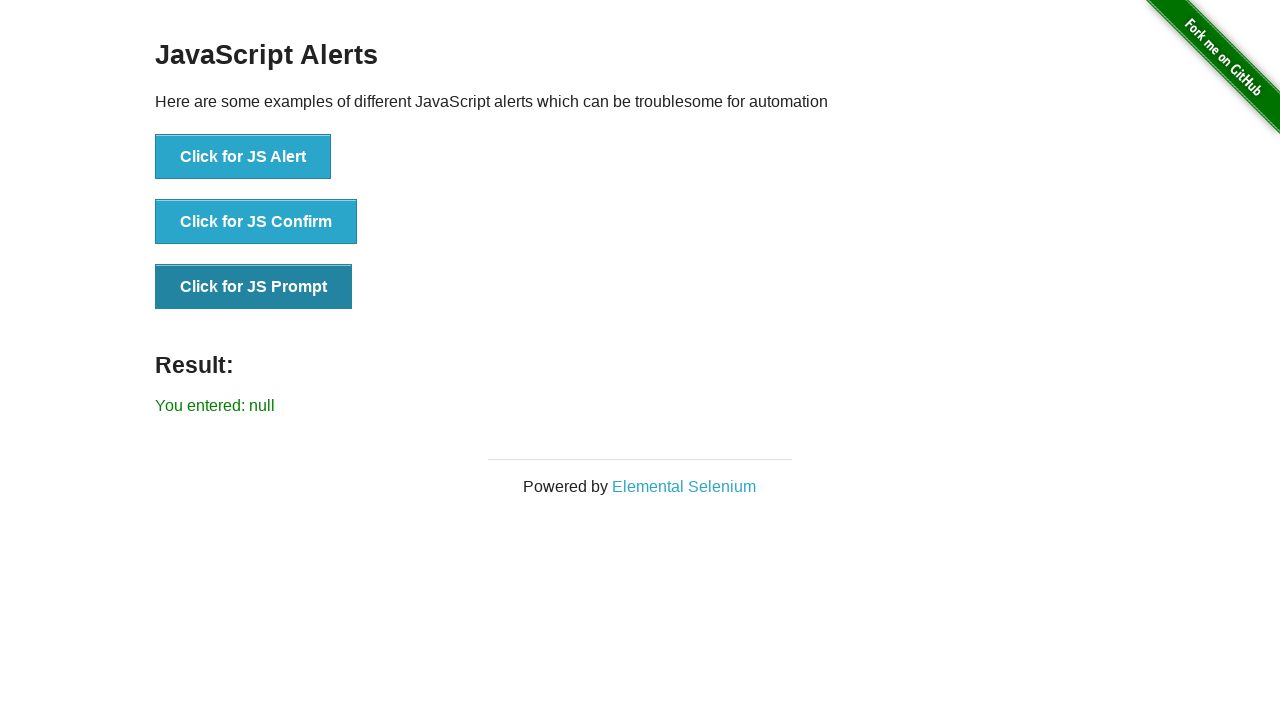